Tests the text box form by filling all fields (name, email, current address, permanent address) and submitting, then verifying the output fields are displayed

Starting URL: https://demoqa.com/elements

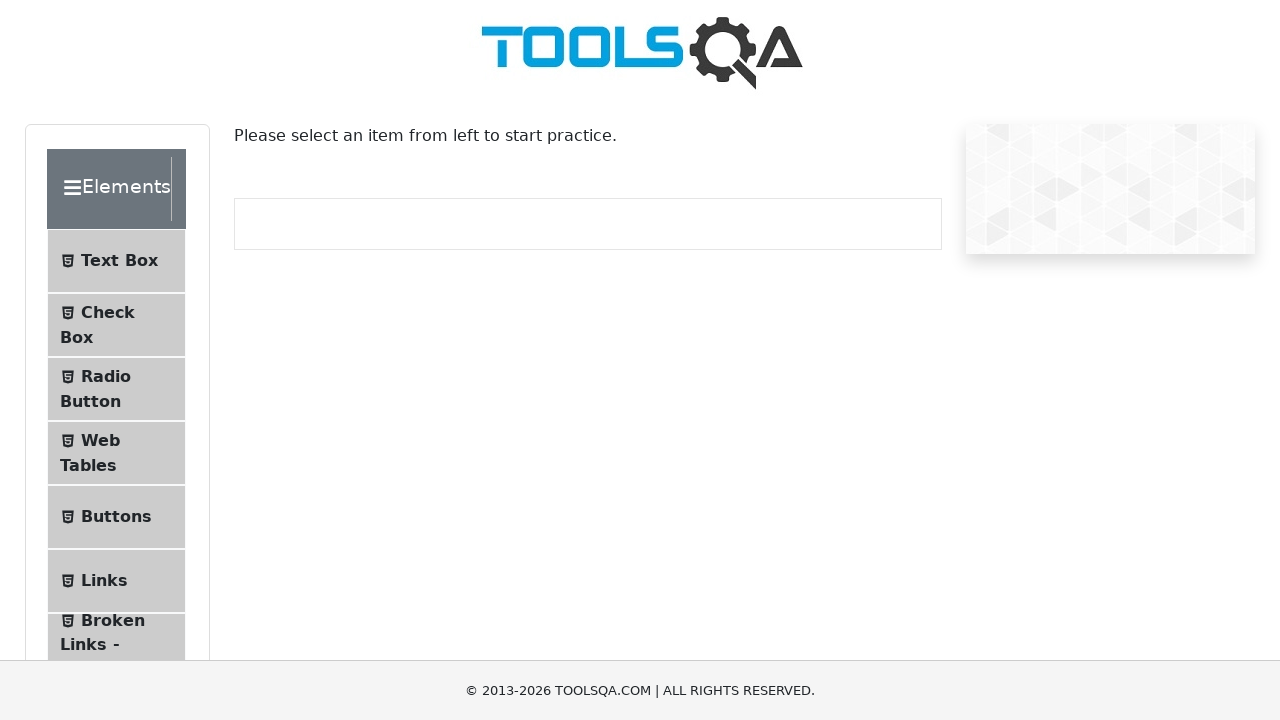

Clicked on Text Box menu item at (116, 261) on #item-0
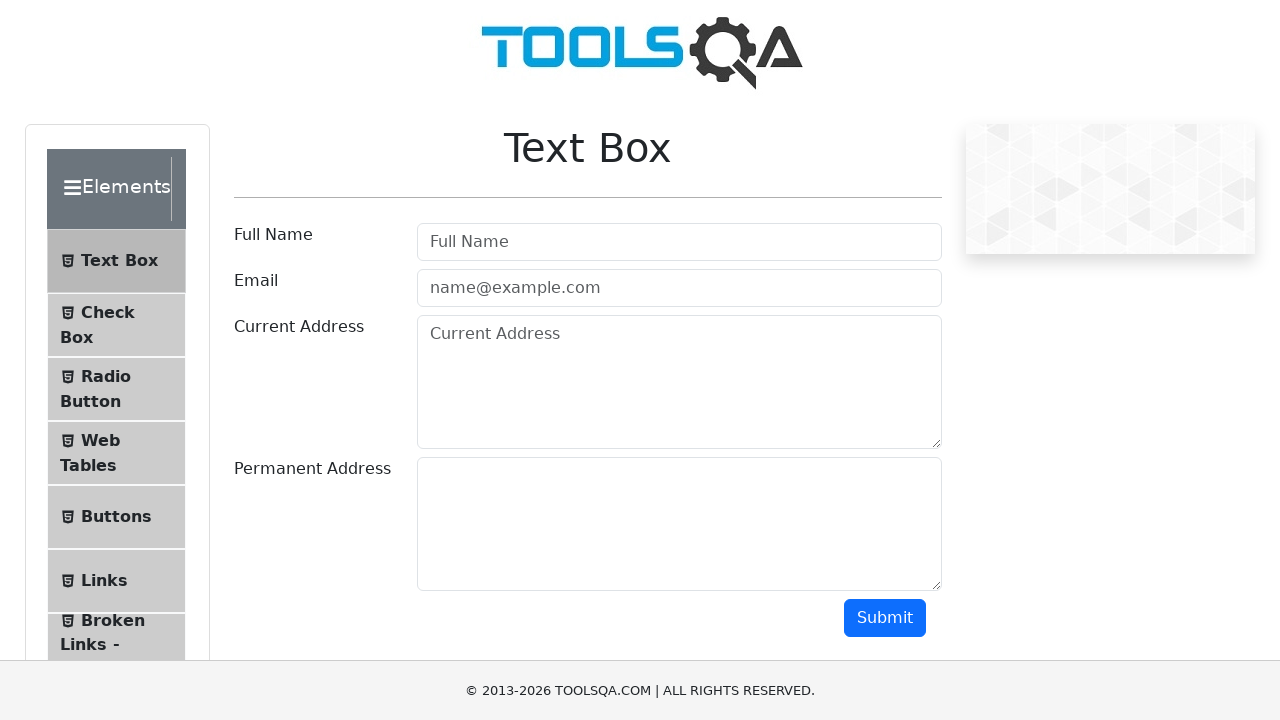

Filled name field with 'AddressLita' on #userName
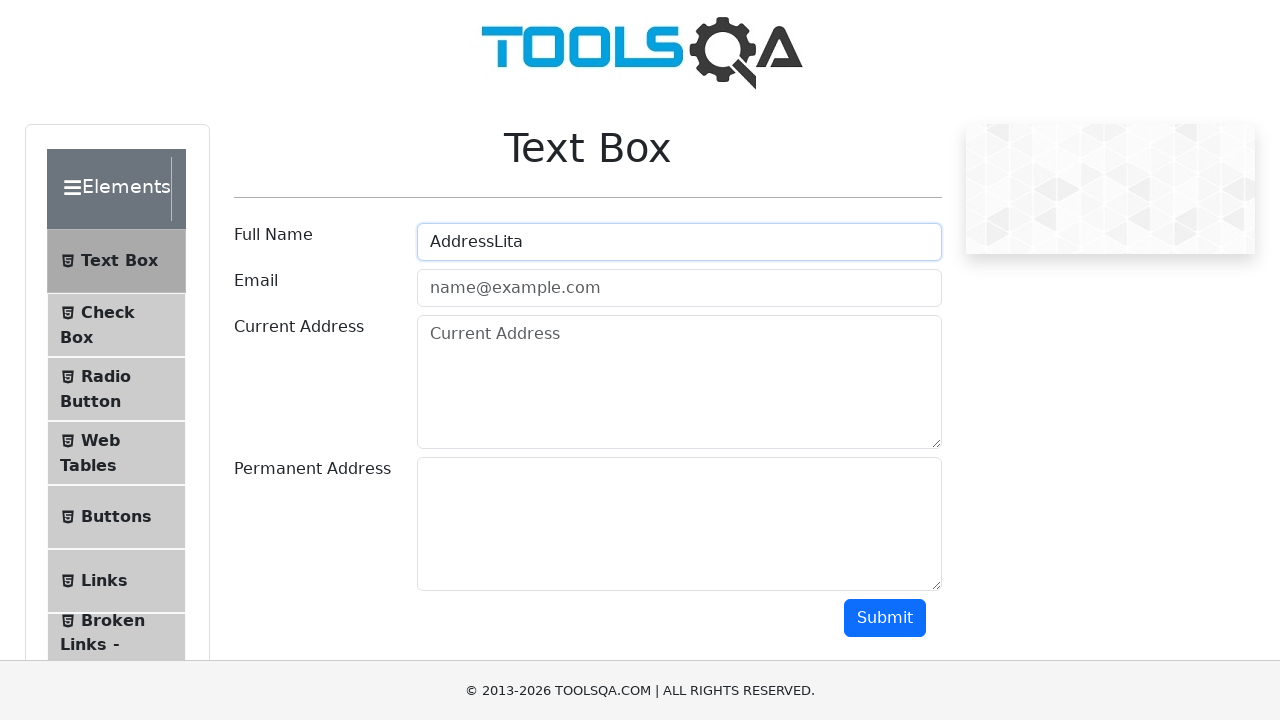

Filled email field with 'test@test.com' on #userEmail
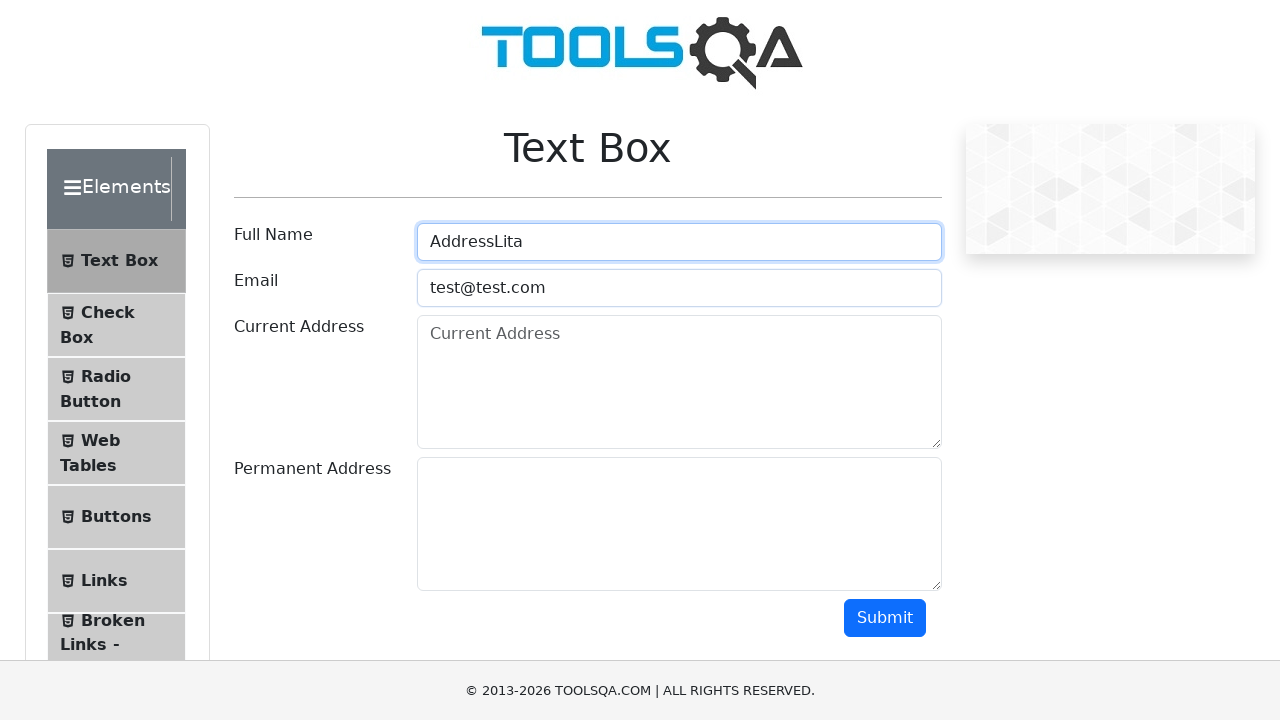

Filled current address field with 'test address' on #currentAddress
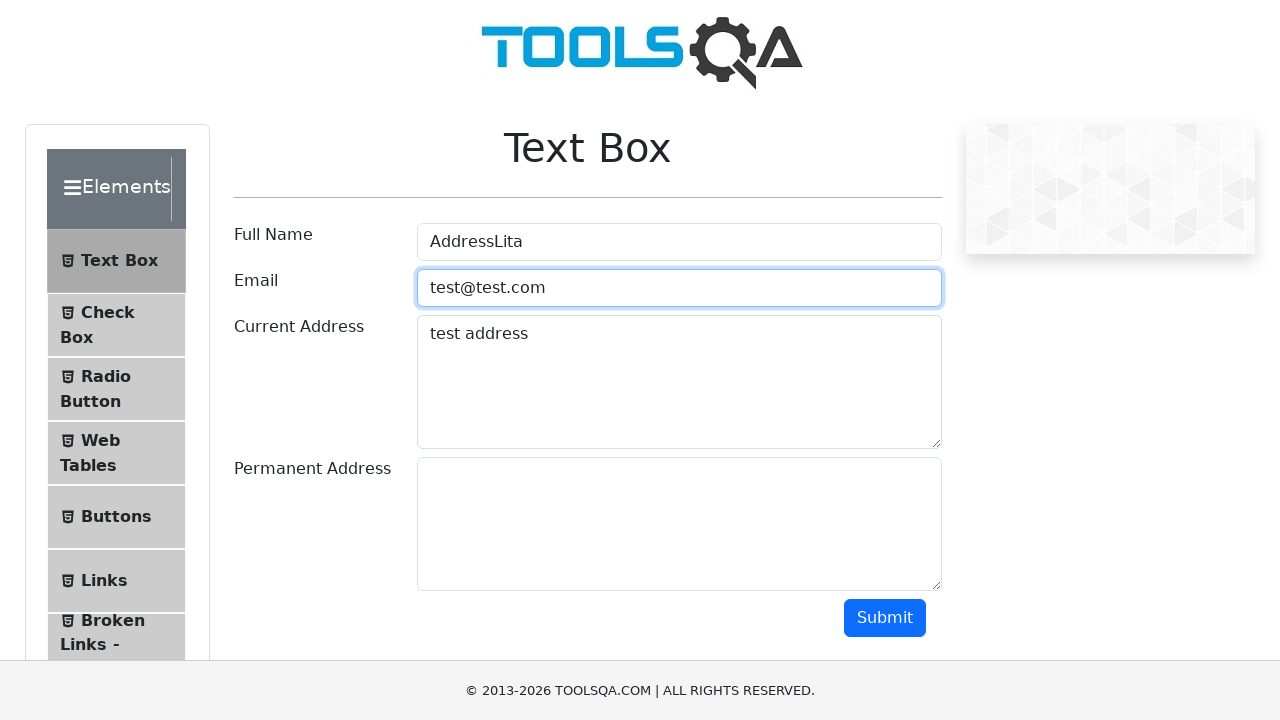

Filled permanent address field with 'test address that is permanent' on #permanentAddress
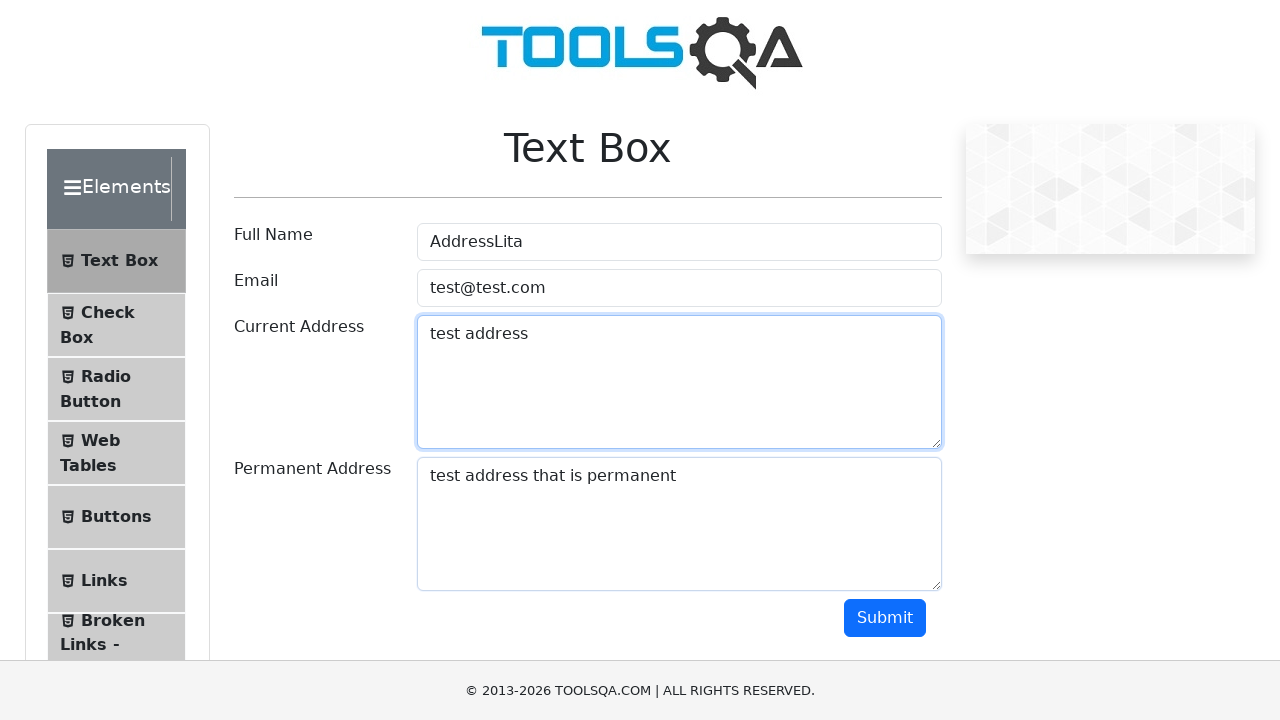

Clicked submit button at (885, 618) on #submit
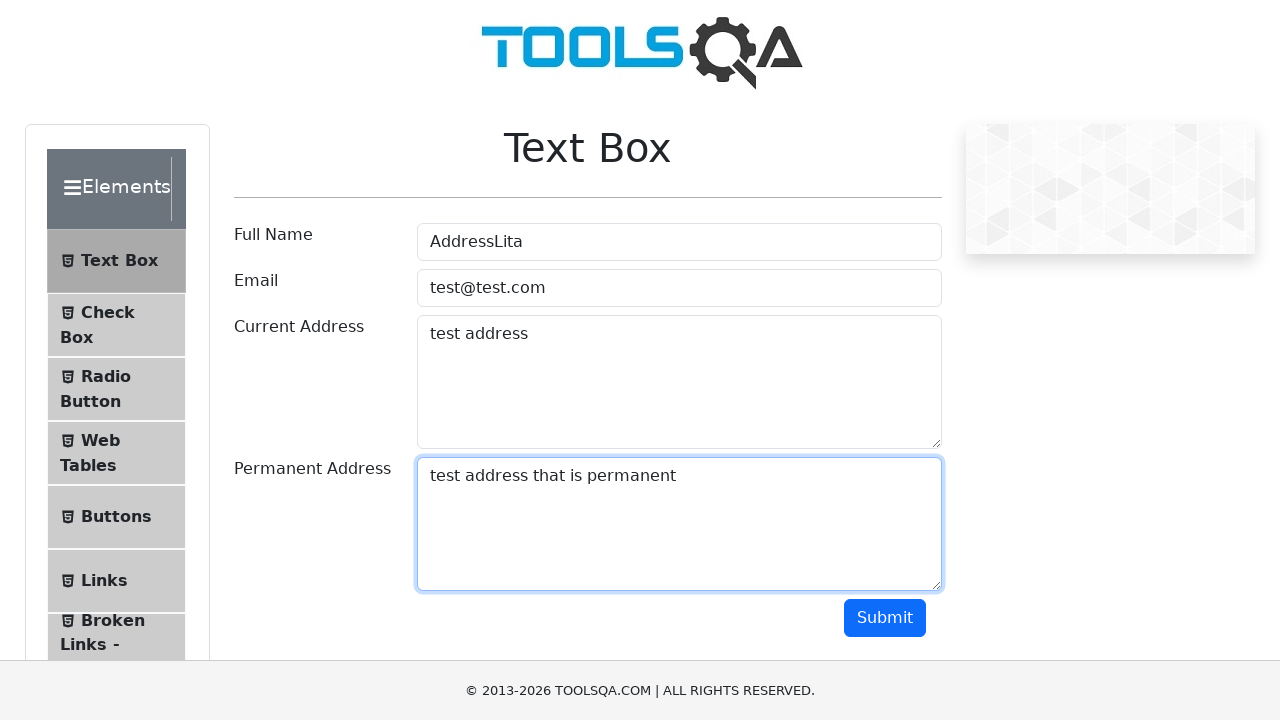

Name output field is displayed
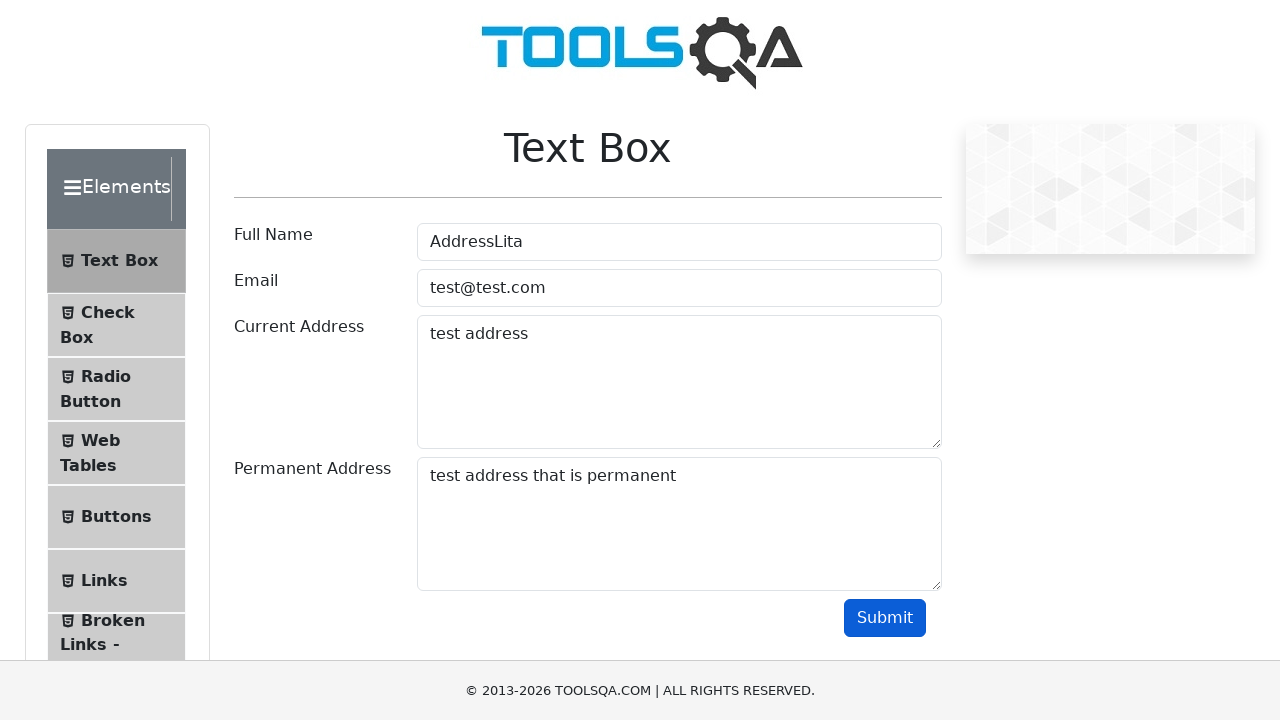

Email output field is displayed
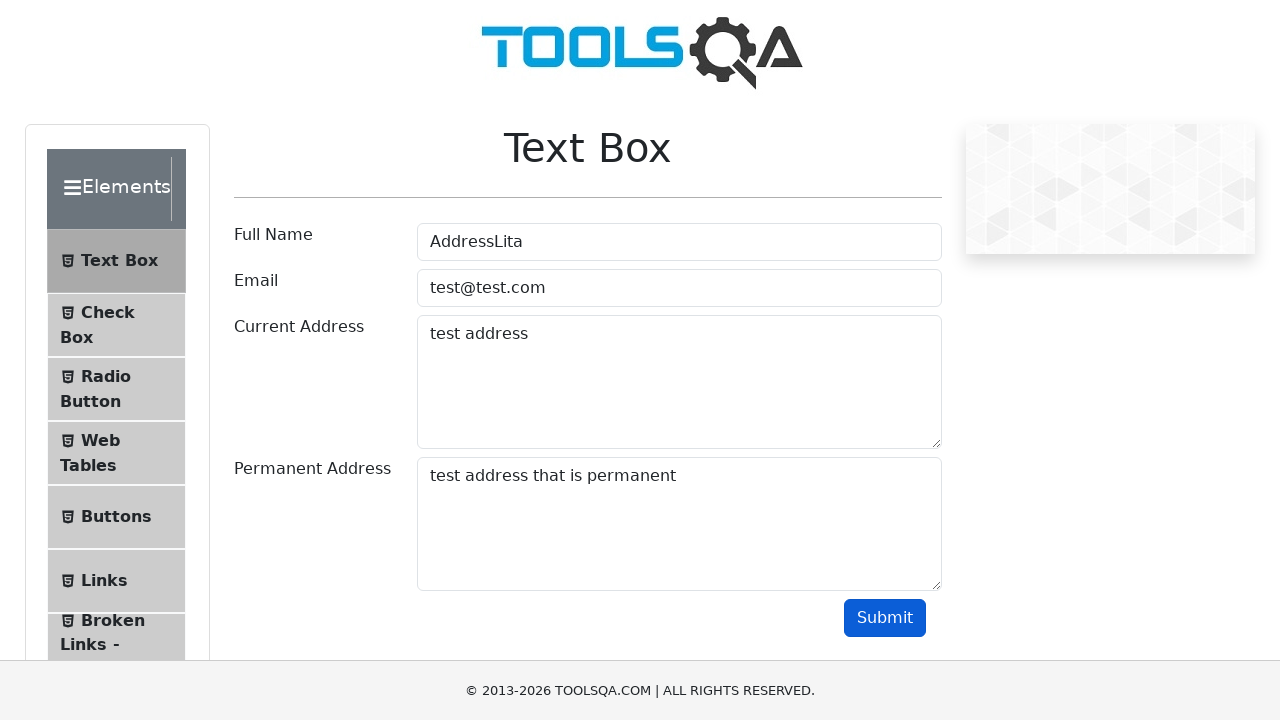

Current Address label is displayed
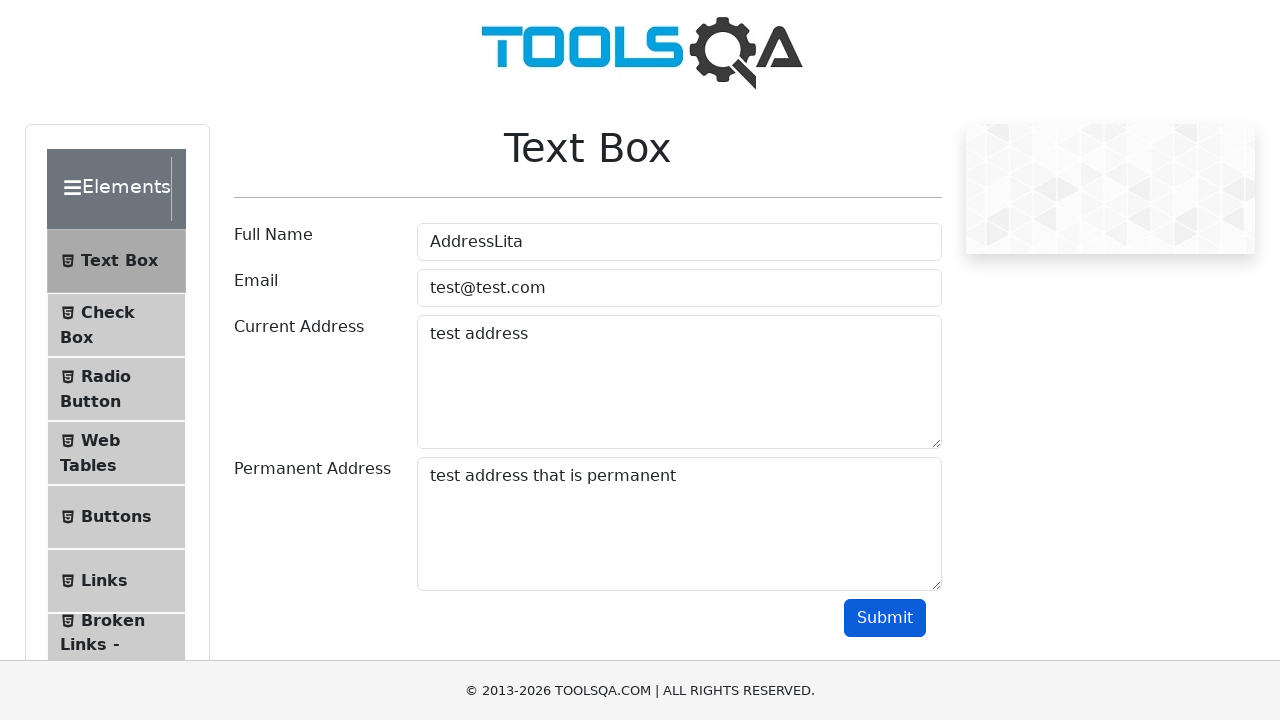

Permanent Address output field is displayed
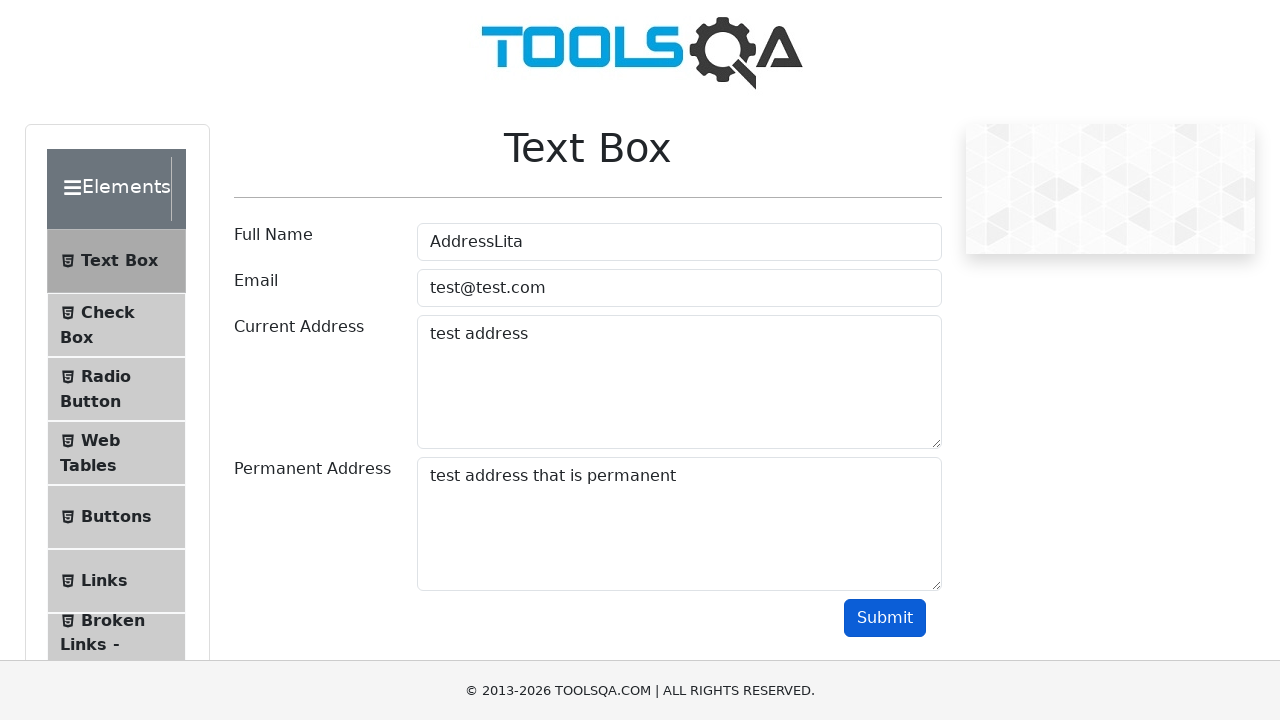

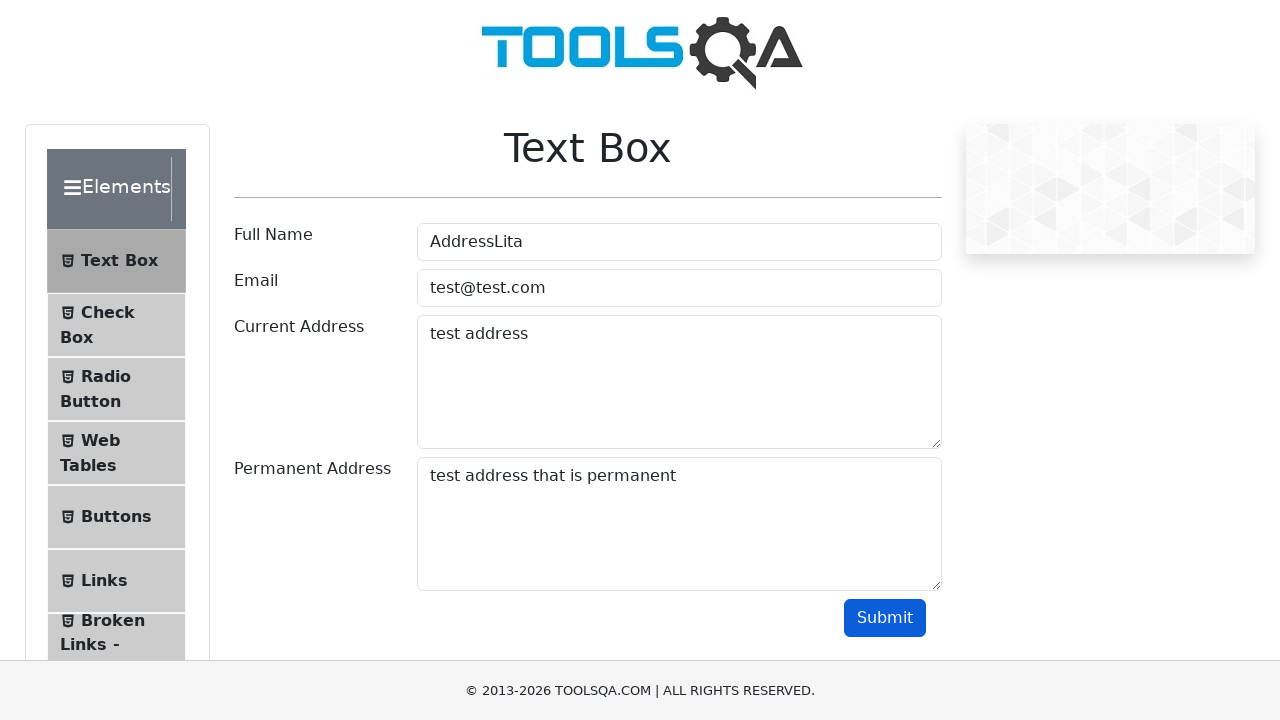